Tests the flight booking flow on BlazeDemo by selecting departure/destination cities, choosing a flight, filling in personal information, and verifying the booking confirmation.

Starting URL: https://blazedemo.com/index.php

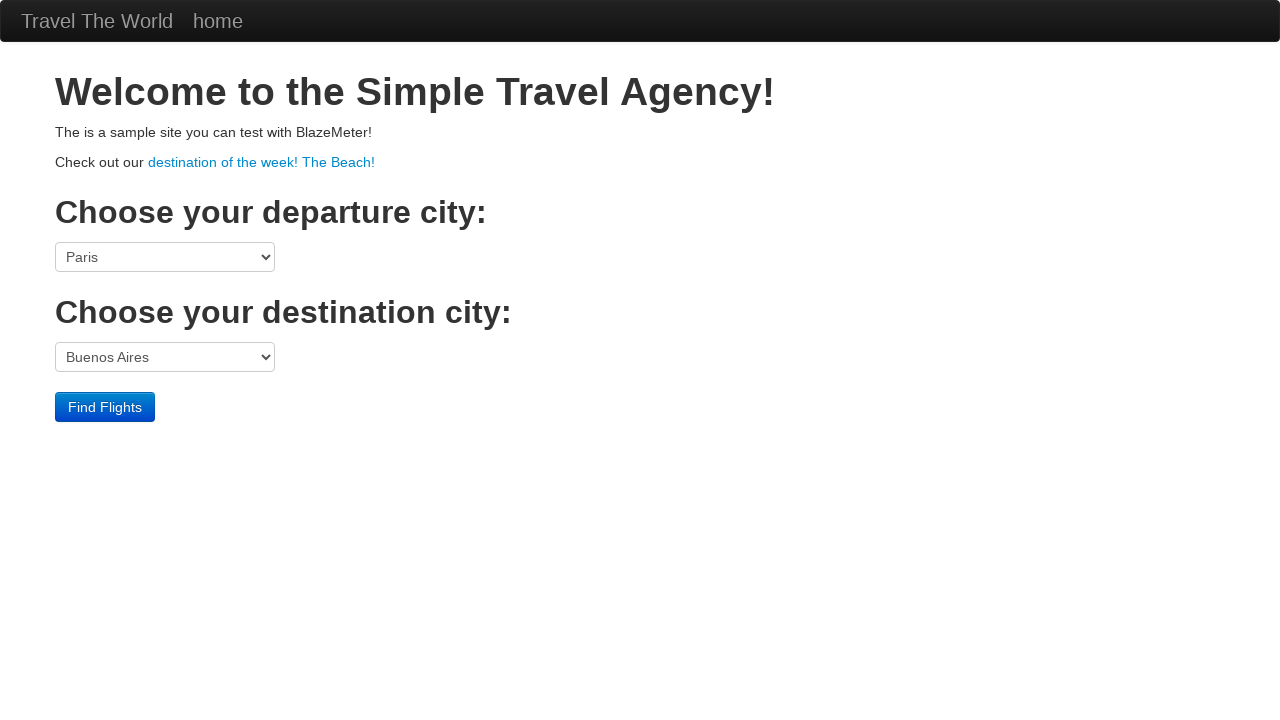

Selected Boston as departure city on select[name='fromPort']
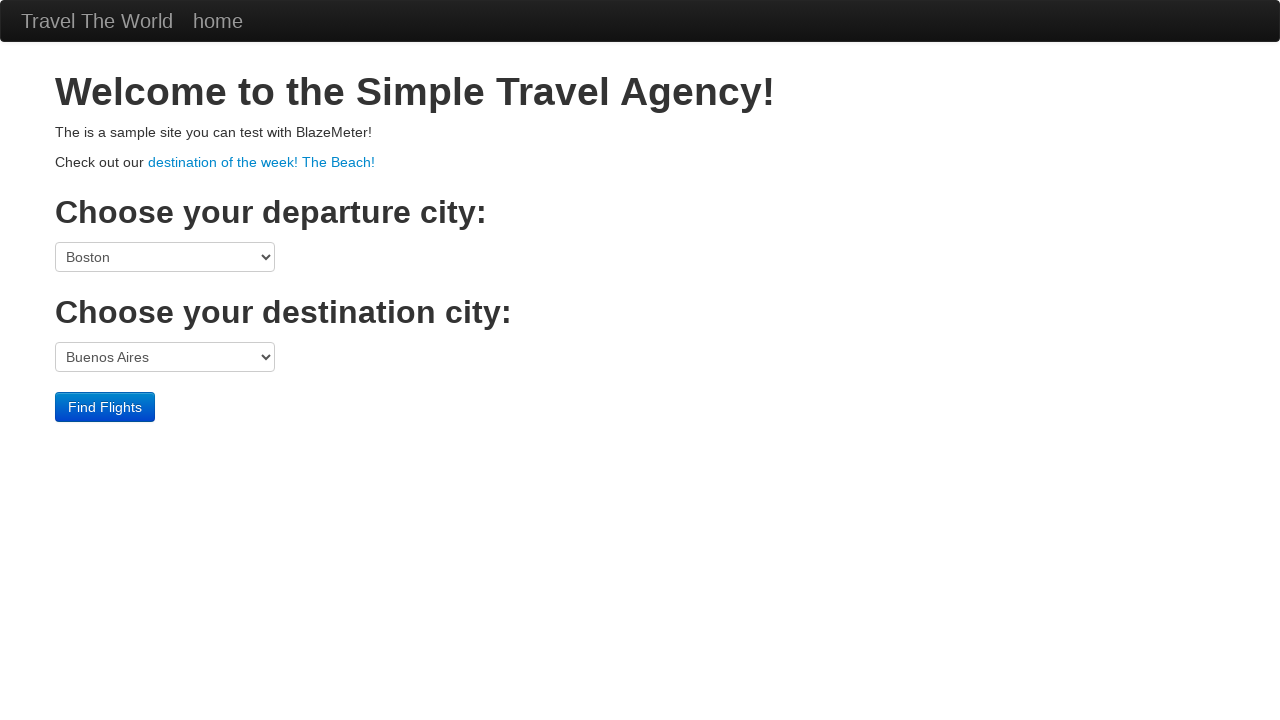

Selected London as destination city on select[name='toPort']
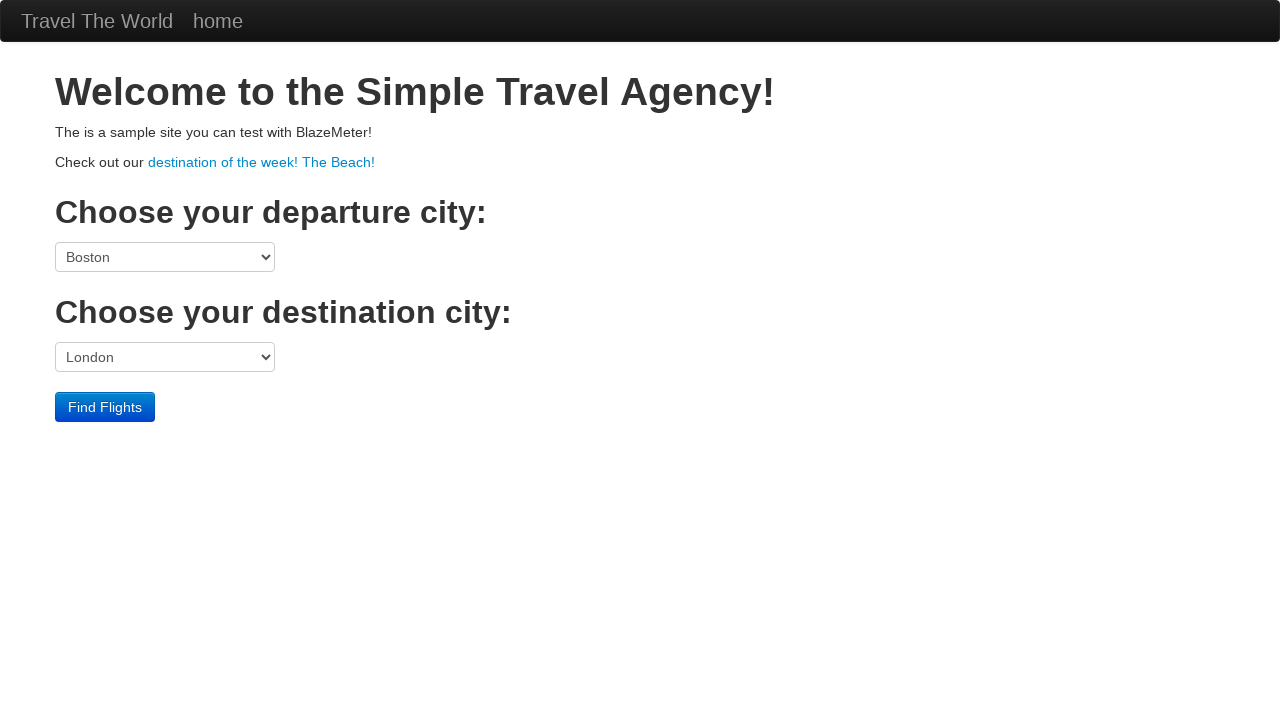

Clicked Find Flights button at (105, 407) on input[type='submit']
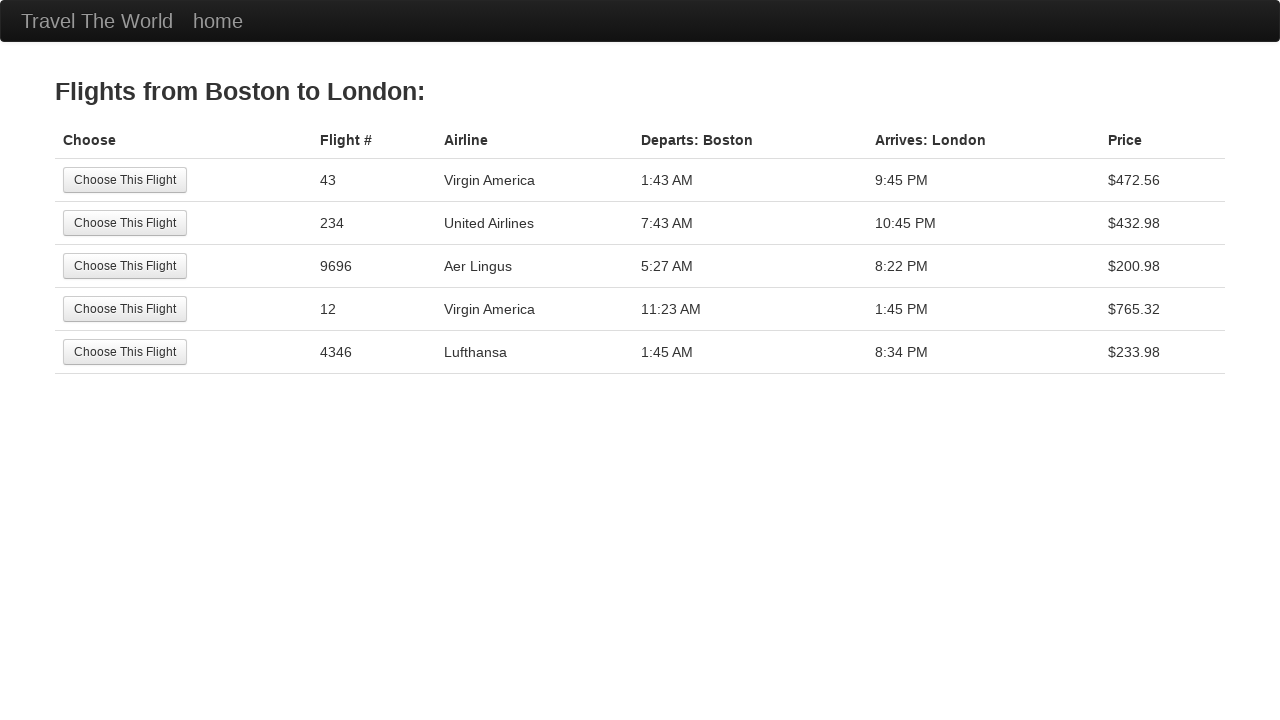

Flights list loaded with available options
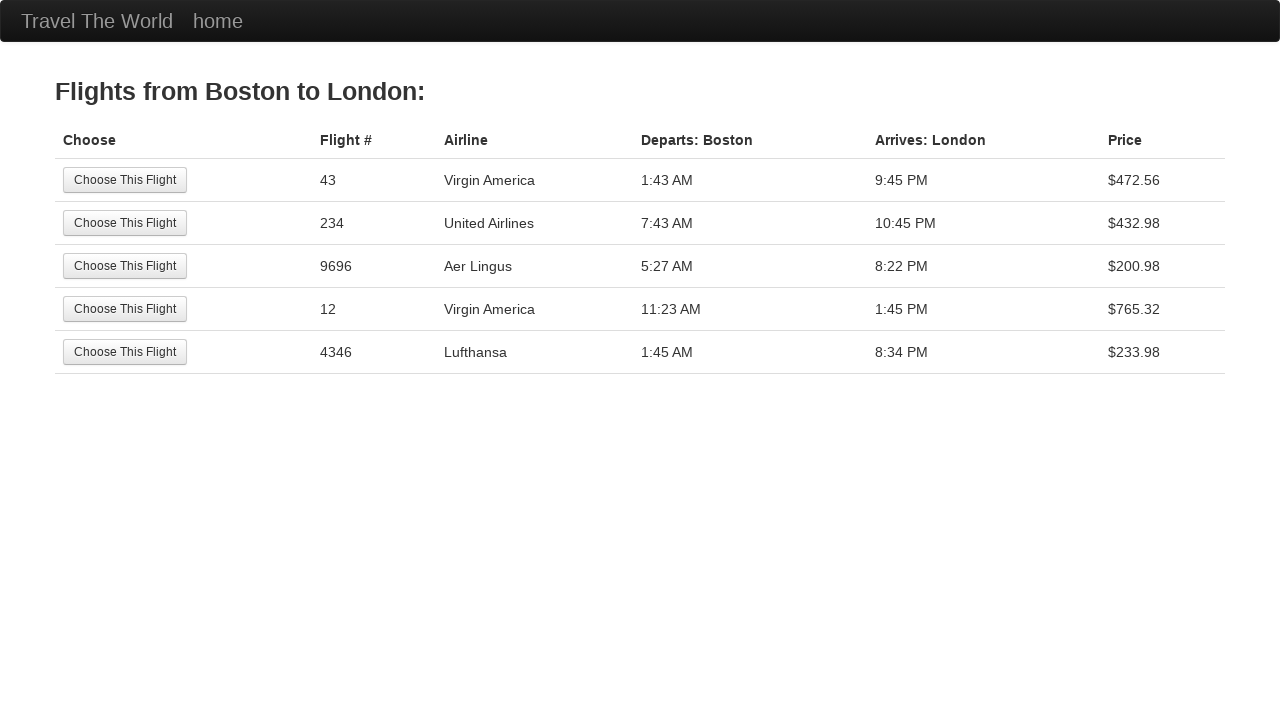

Selected the first available flight at (125, 180) on input[type='submit'][value='Choose This Flight']
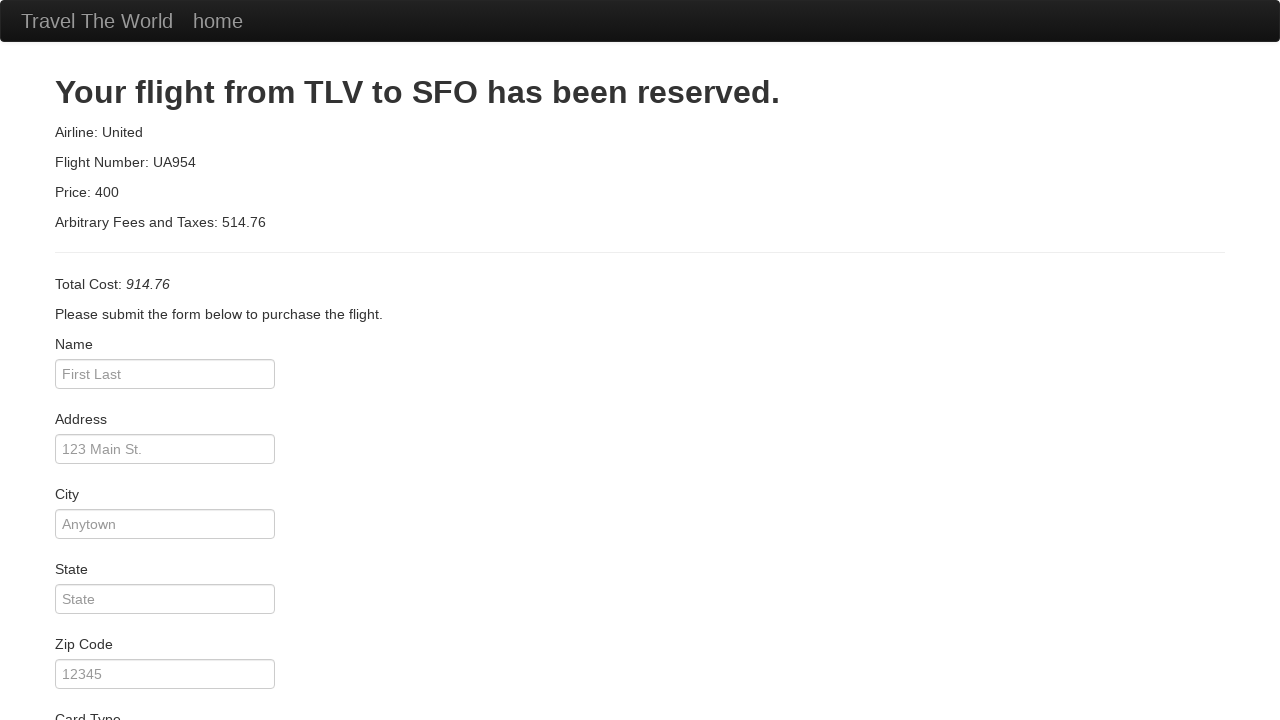

Personal information form loaded
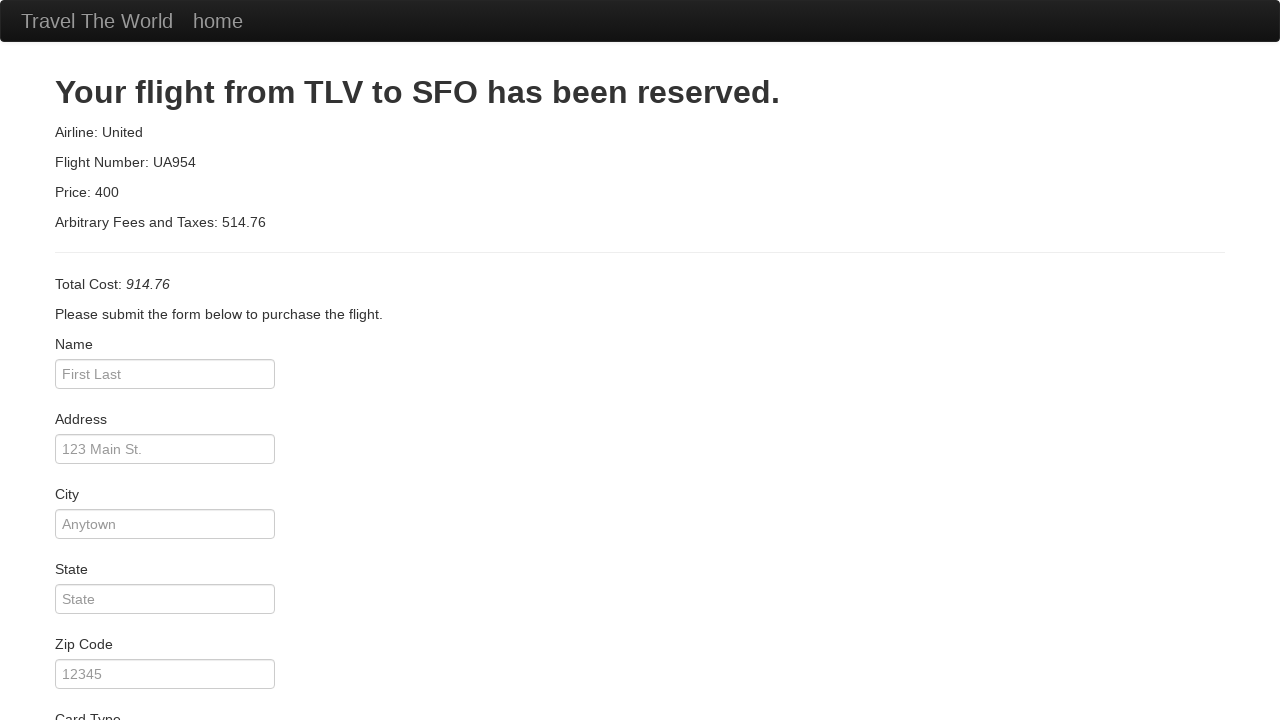

Filled passenger name as 'John Smith' on input[id='inputName']
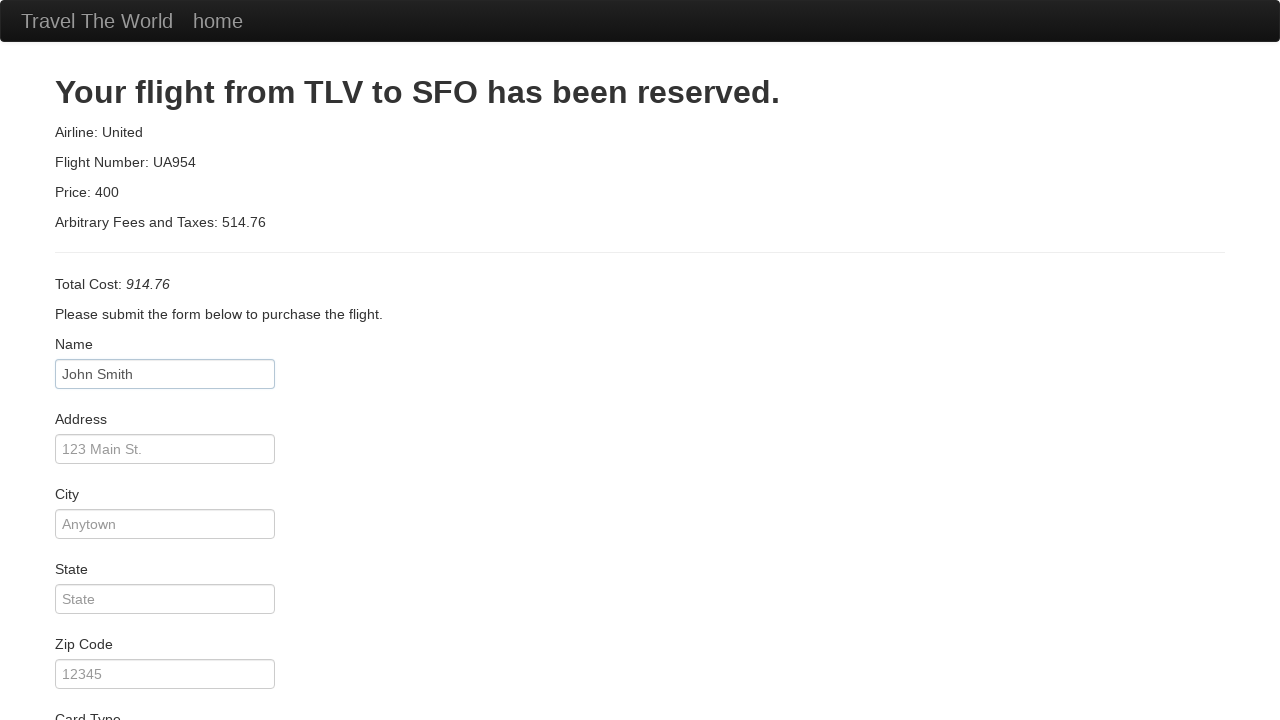

Filled address as '123 Main Street' on input[id='address']
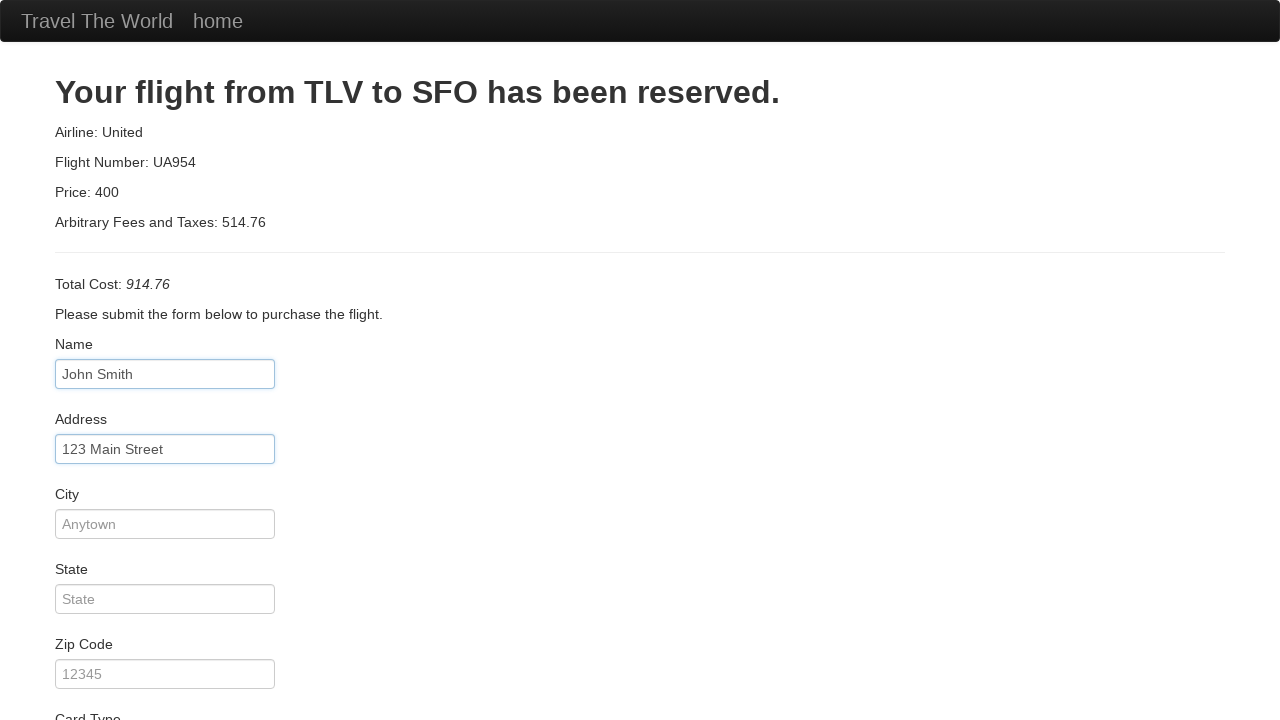

Filled city as 'Boston' on input[id='city']
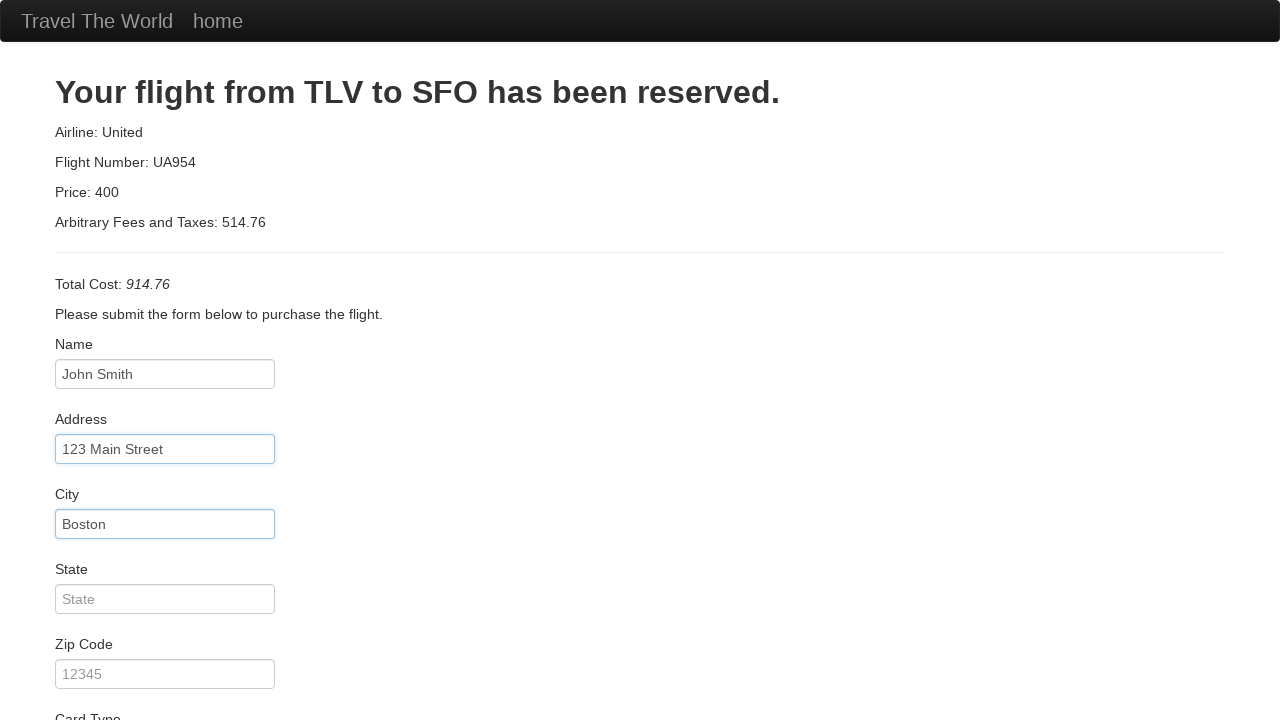

Filled state as 'MA' on input[id='state']
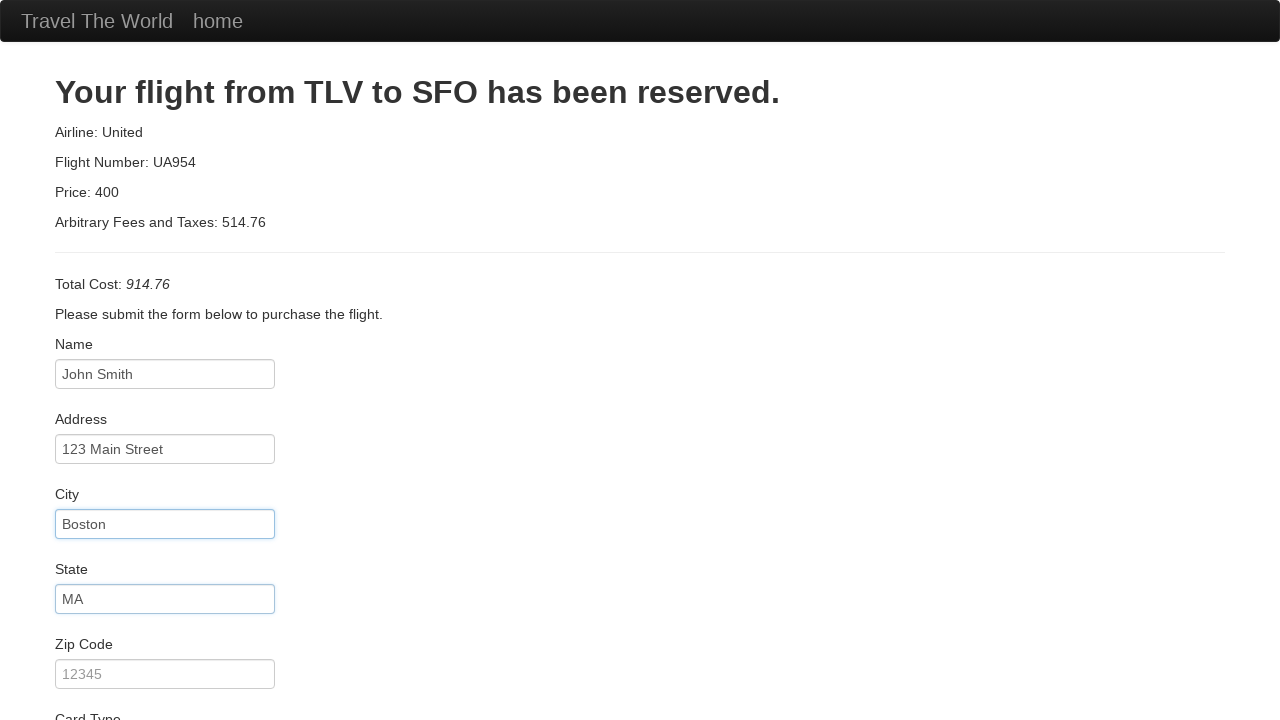

Filled zip code as '02101' on input[id='zipCode']
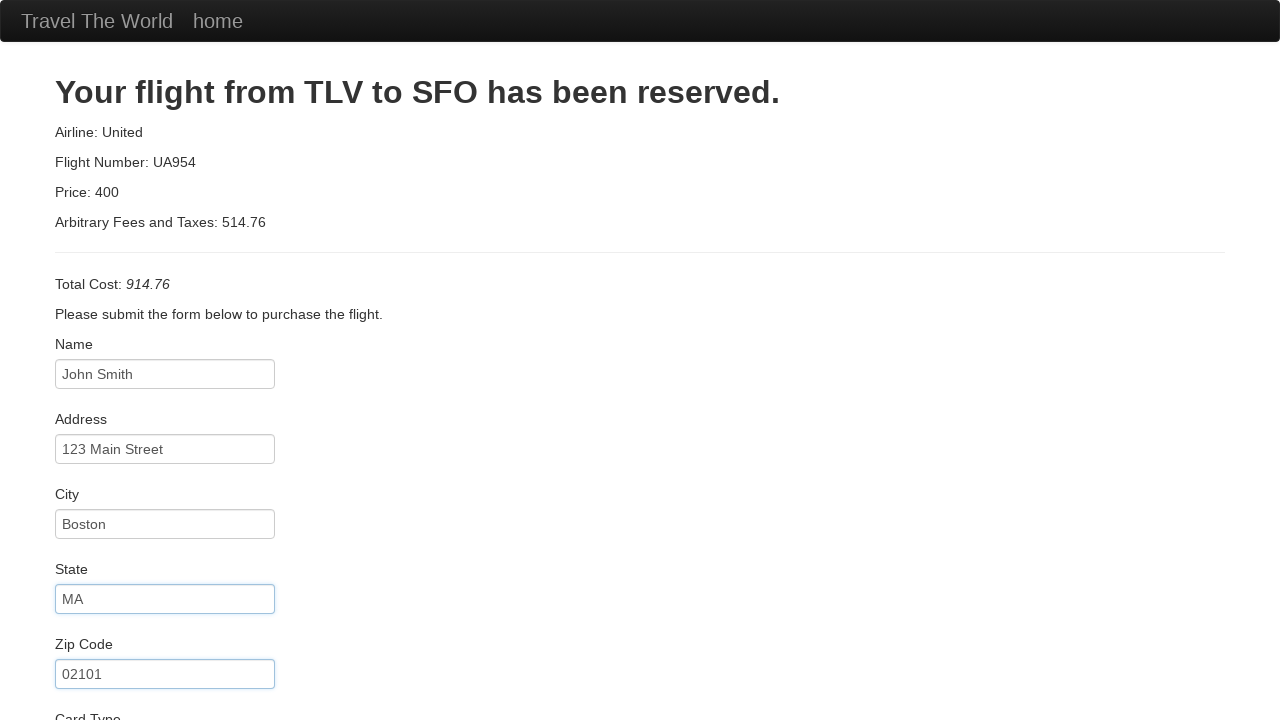

Selected Visa as card type on select[id='cardType']
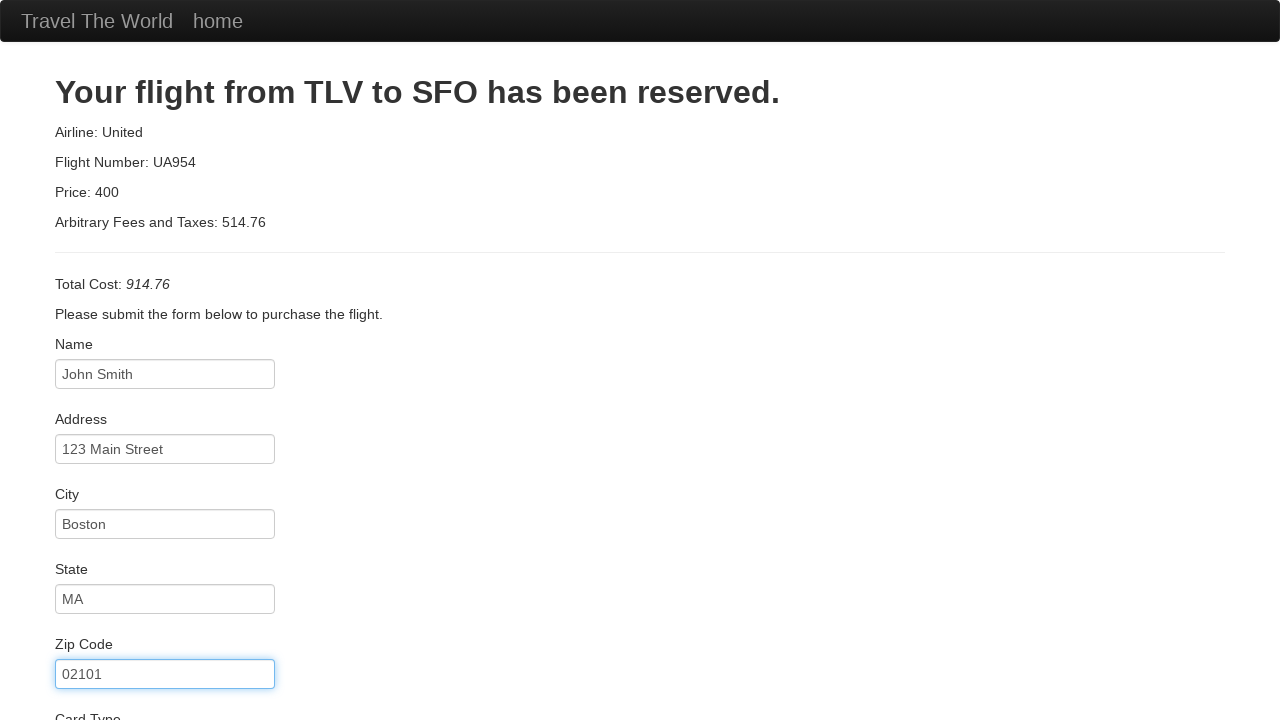

Filled credit card number on input[id='creditCardNumber']
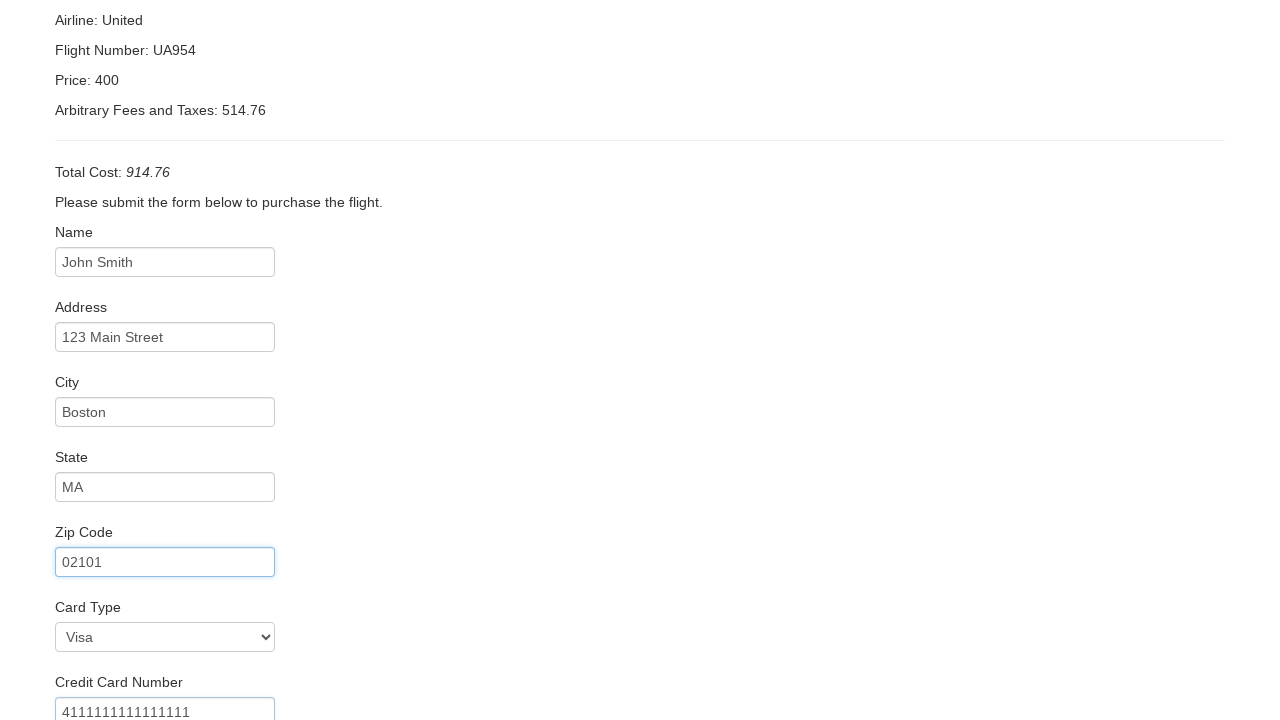

Filled card expiration month as '12' on input[id='creditCardMonth']
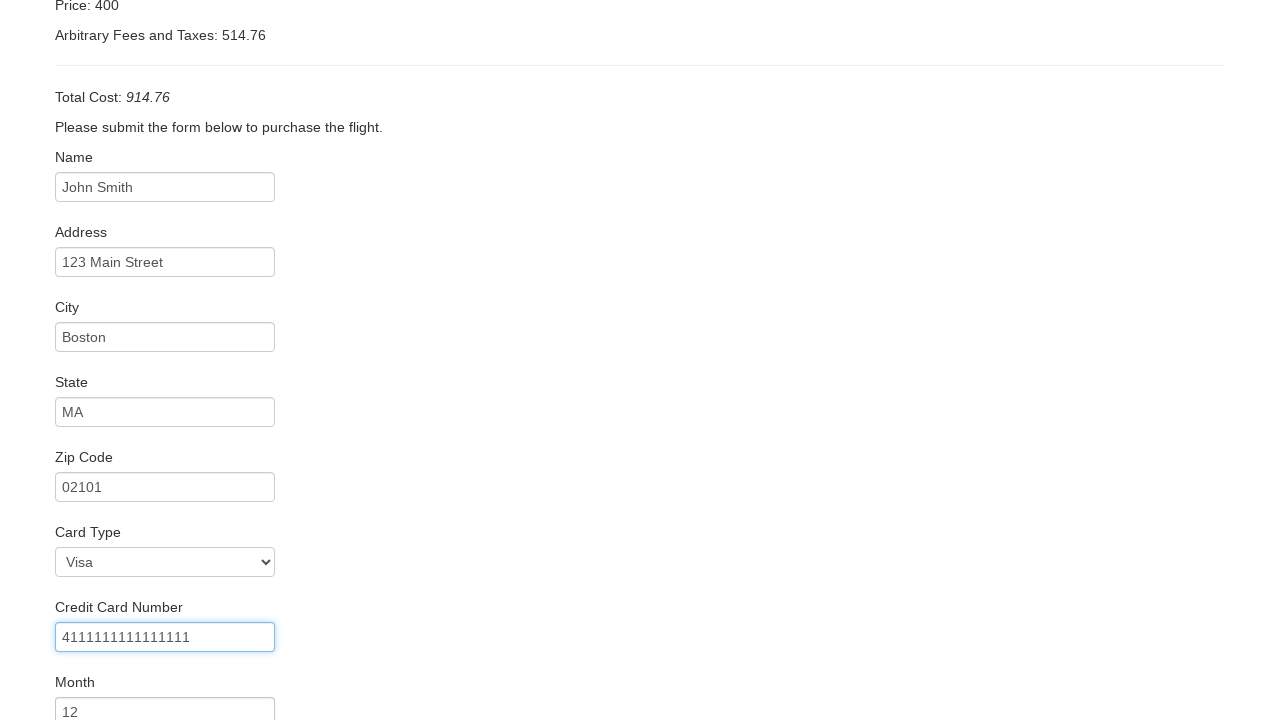

Filled card expiration year as '2025' on input[id='creditCardYear']
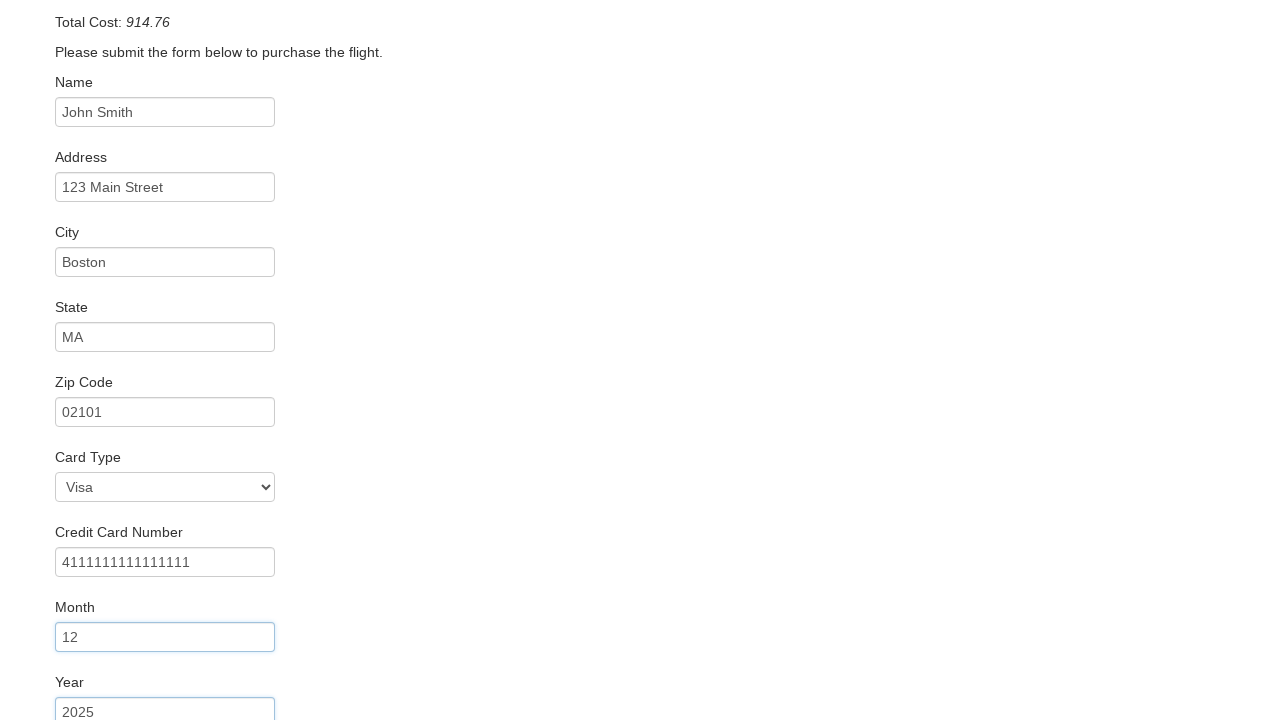

Filled cardholder name as 'John Smith' on input[id='nameOnCard']
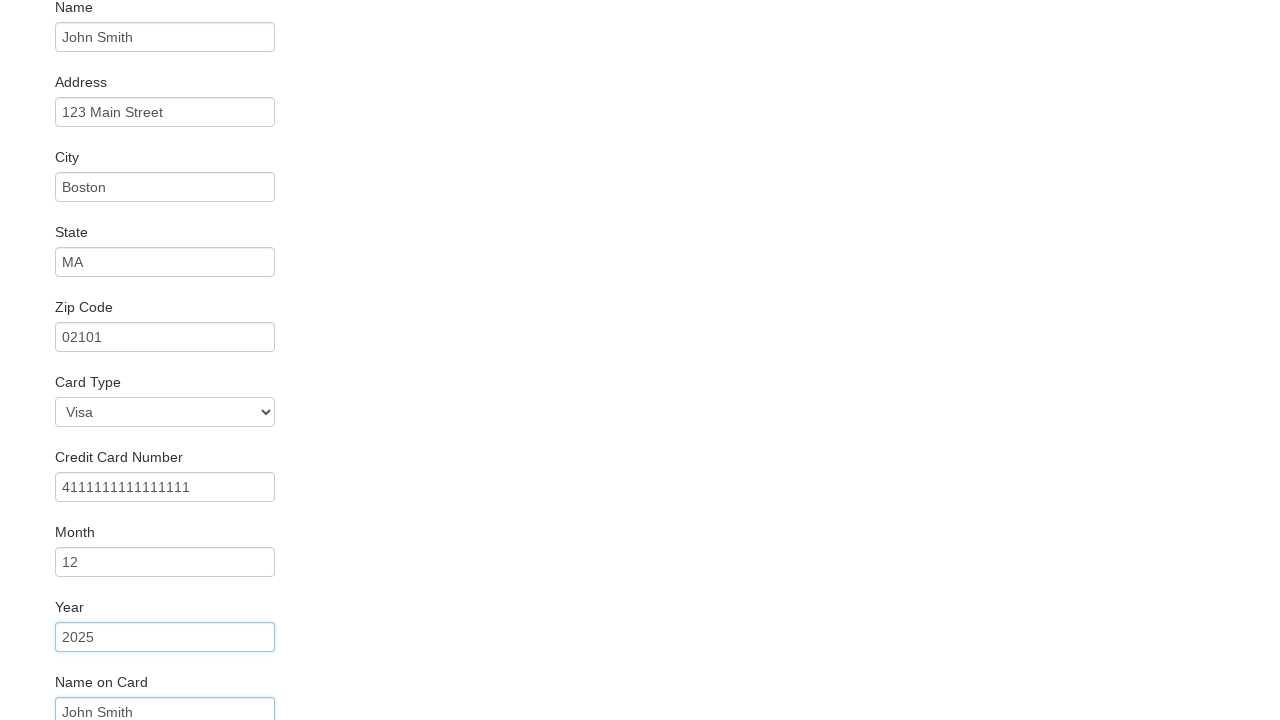

Clicked Purchase Flight button to complete booking at (118, 685) on input[type='submit'][value='Purchase Flight']
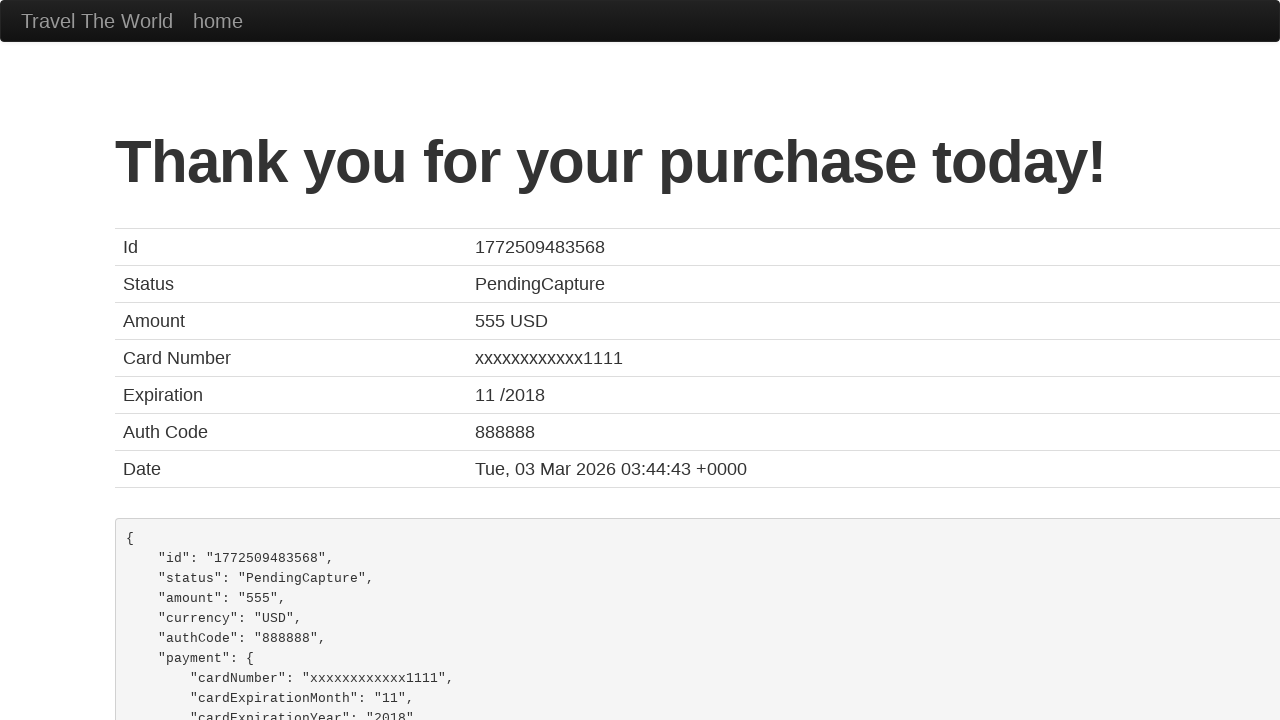

Booking confirmation page displayed with success message
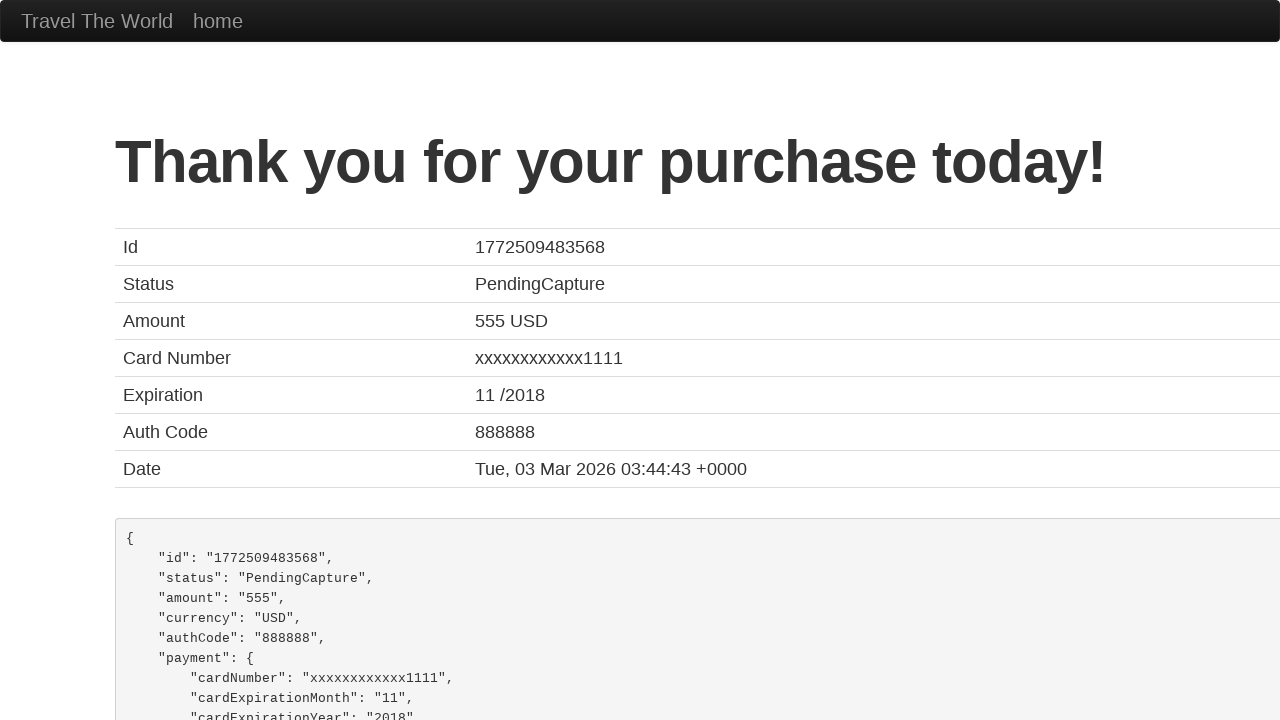

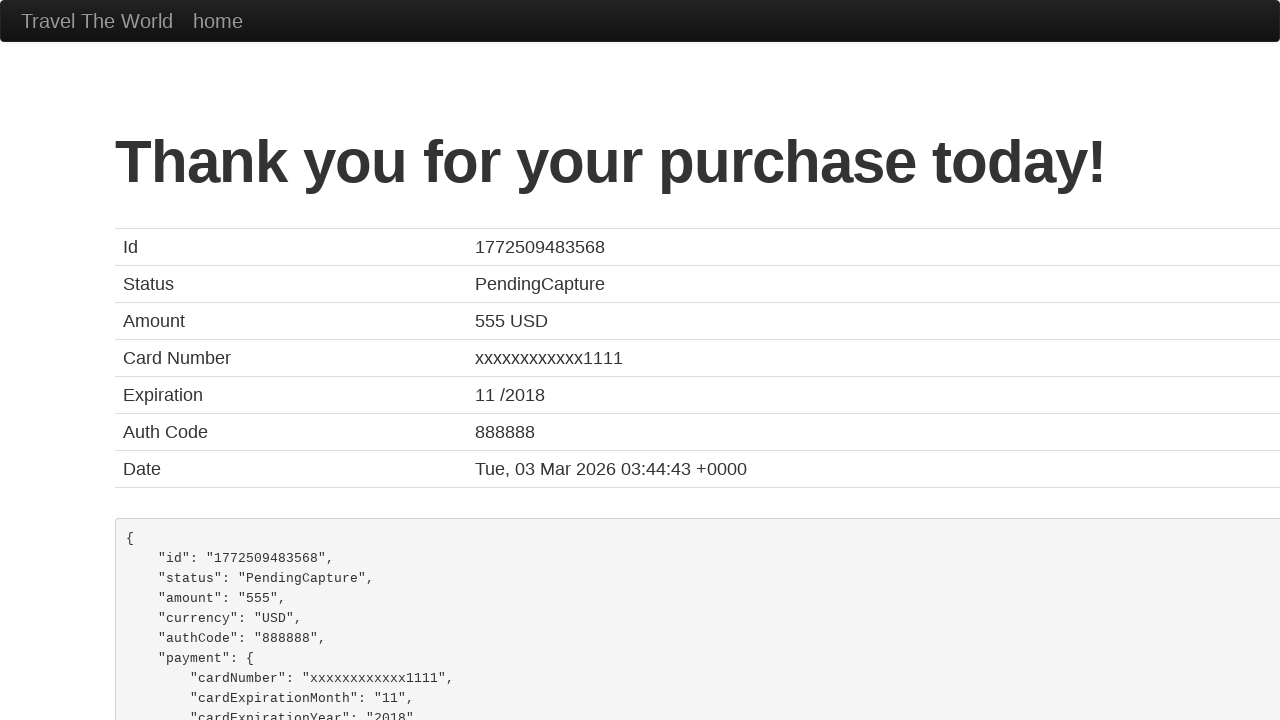